Navigates to Panera Bread website and interacts with page elements by clicking on main content and top section

Starting URL: https://www.panerabread.com/en-us/home.html

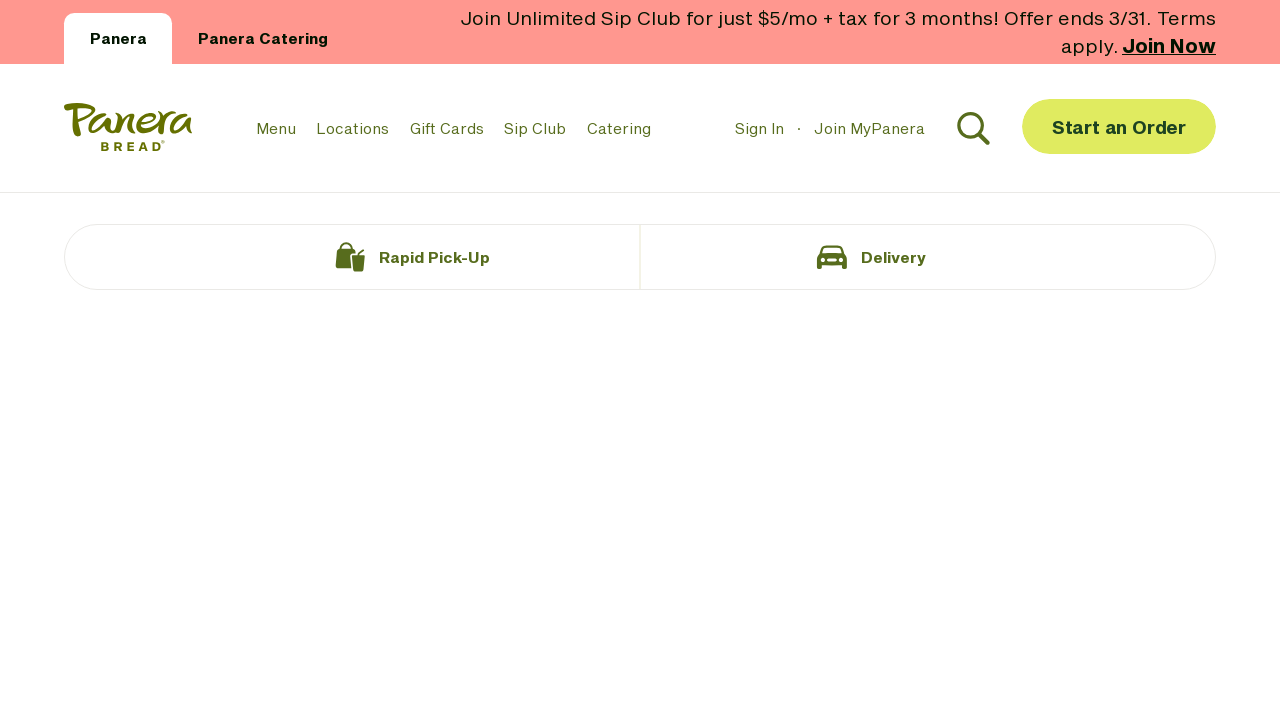

Clicked on main content area at (640, 360) on #iw-main-content
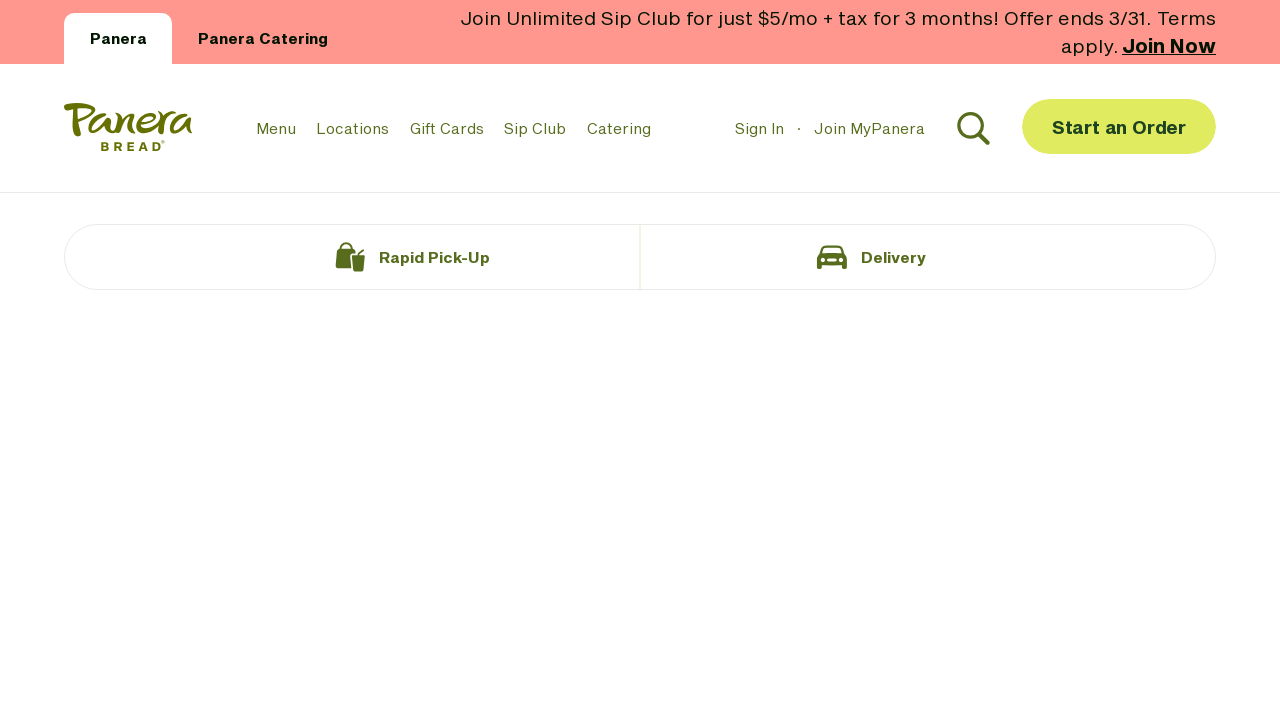

Clicked on top section at (640, 414) on #top
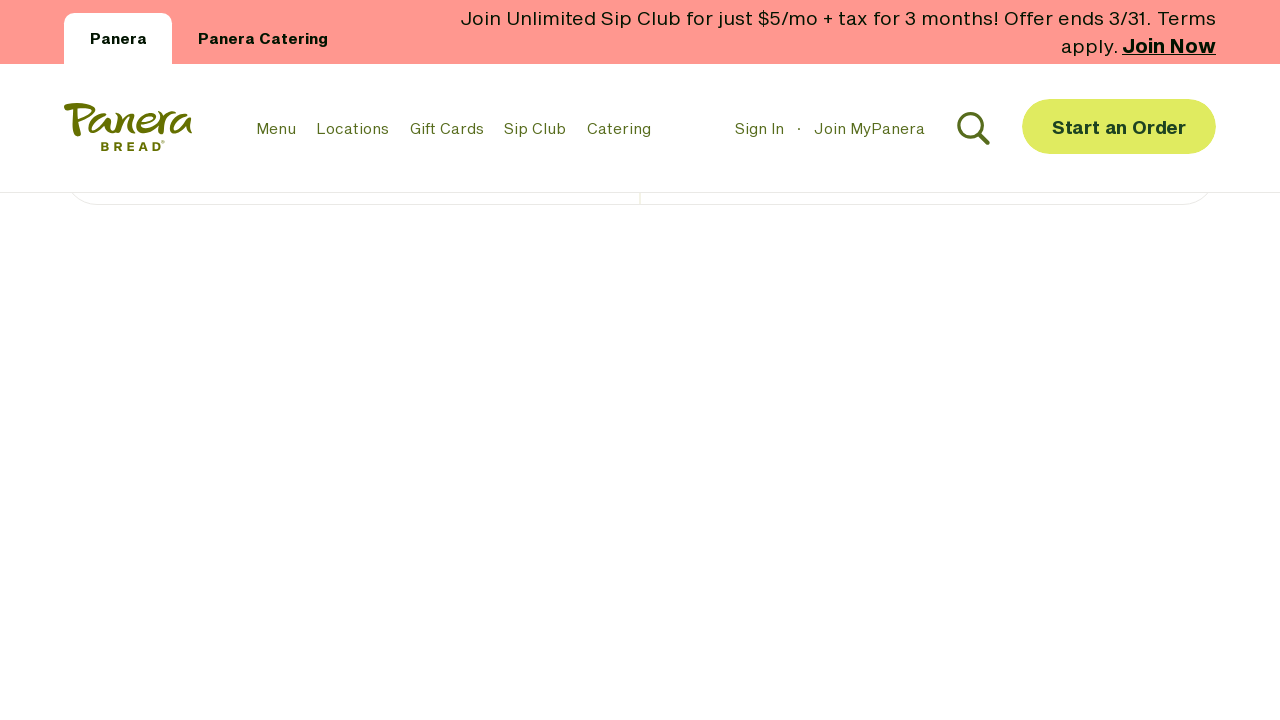

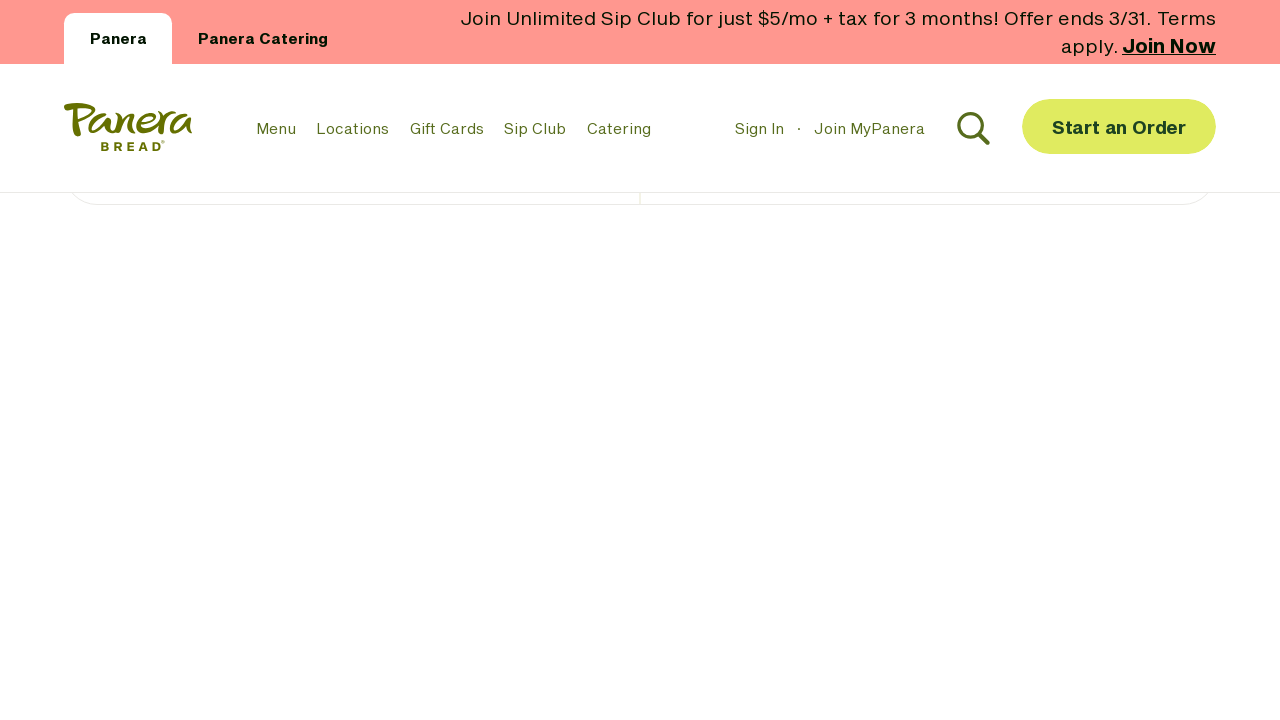